Tests drag and drop functionality by dragging column A to column B and verifying the columns swap positions

Starting URL: https://the-internet.herokuapp.com/drag_and_drop

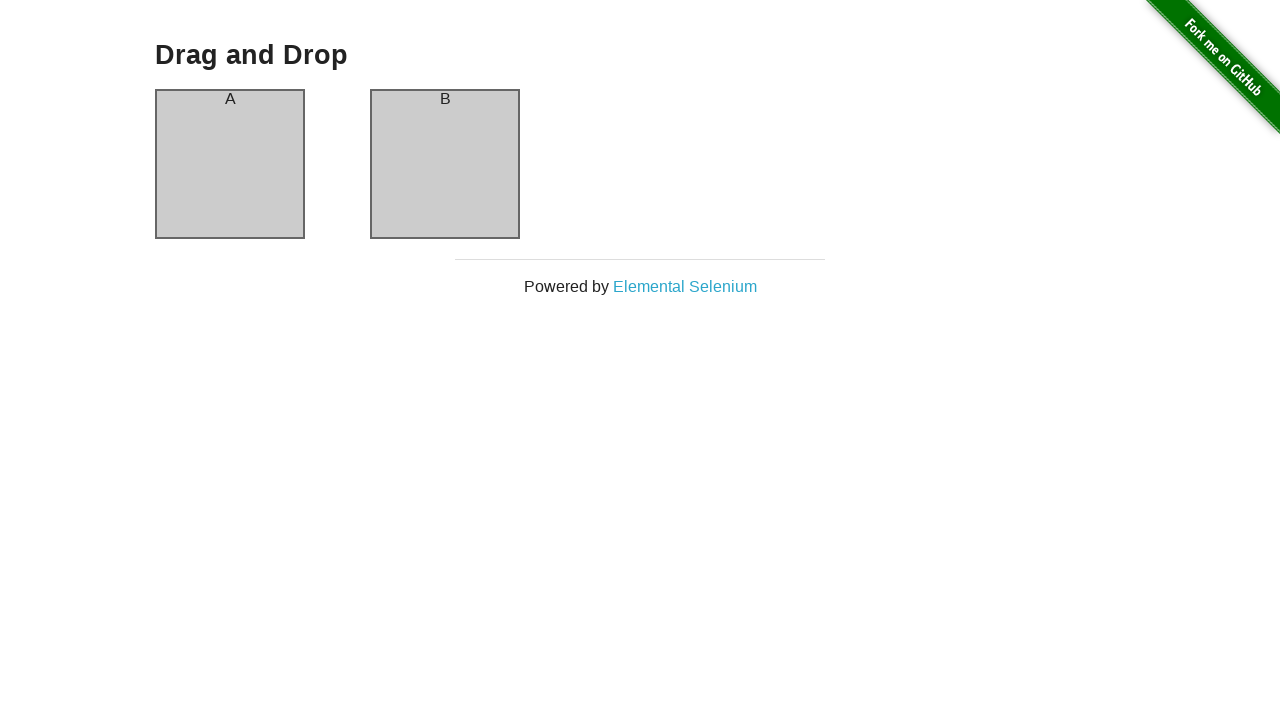

Located column A element
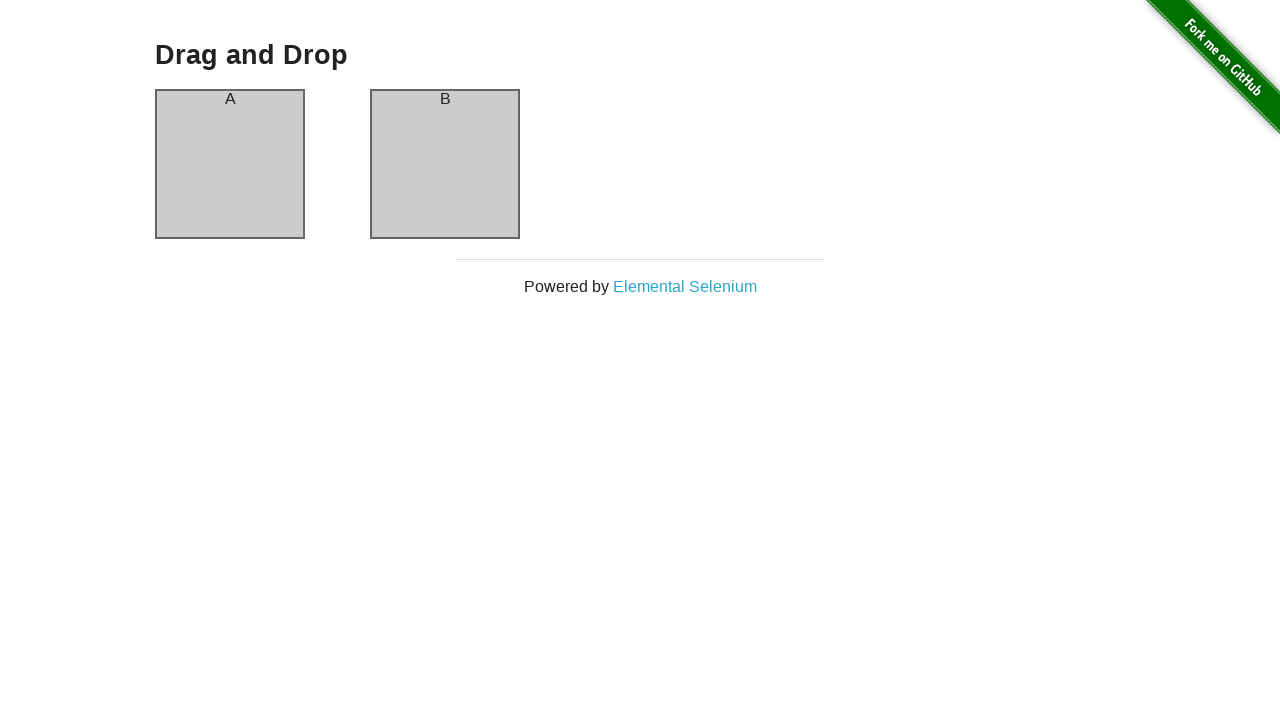

Located column B element
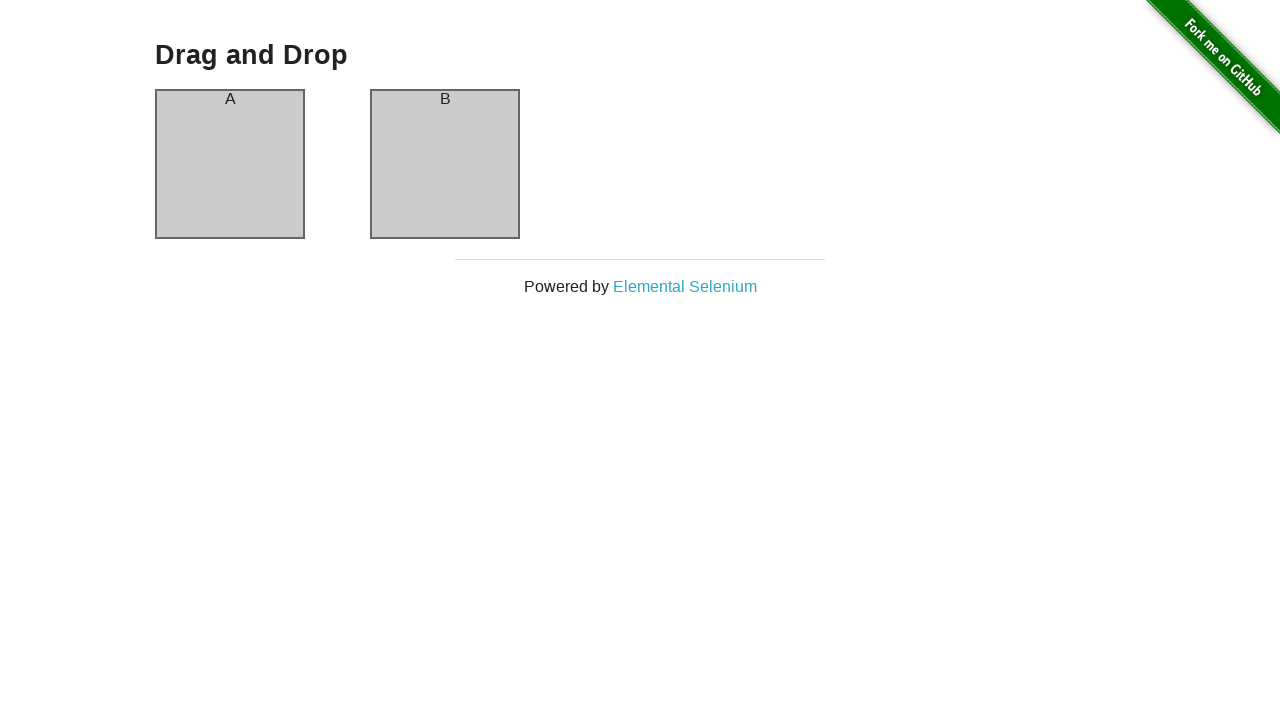

Verified column A initially displays 'A'
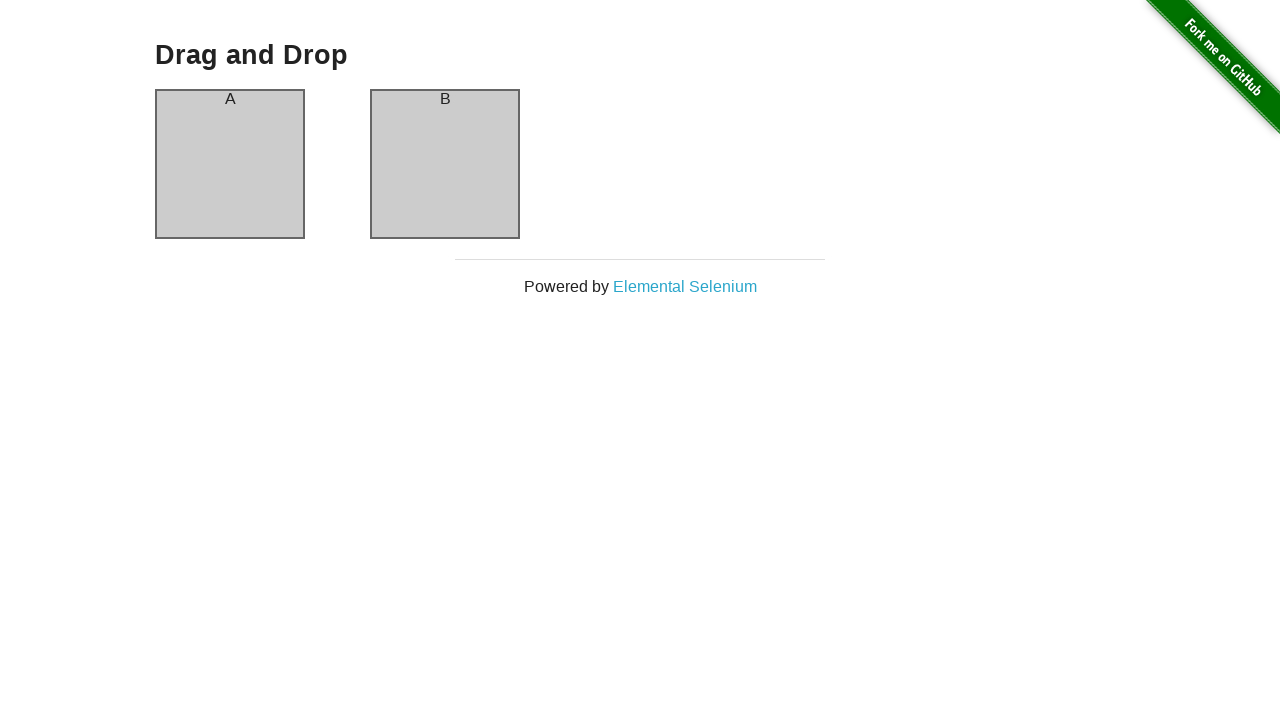

Verified column B initially displays 'B'
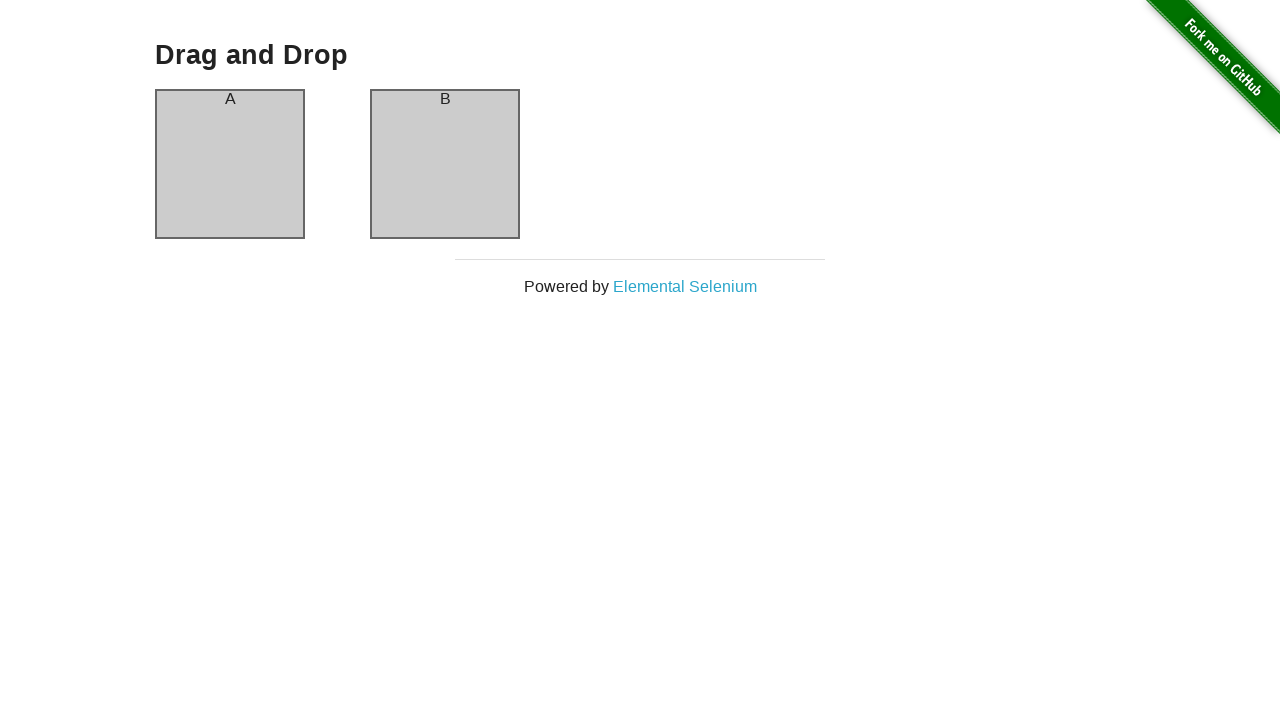

Dragged column A to column B at (445, 164)
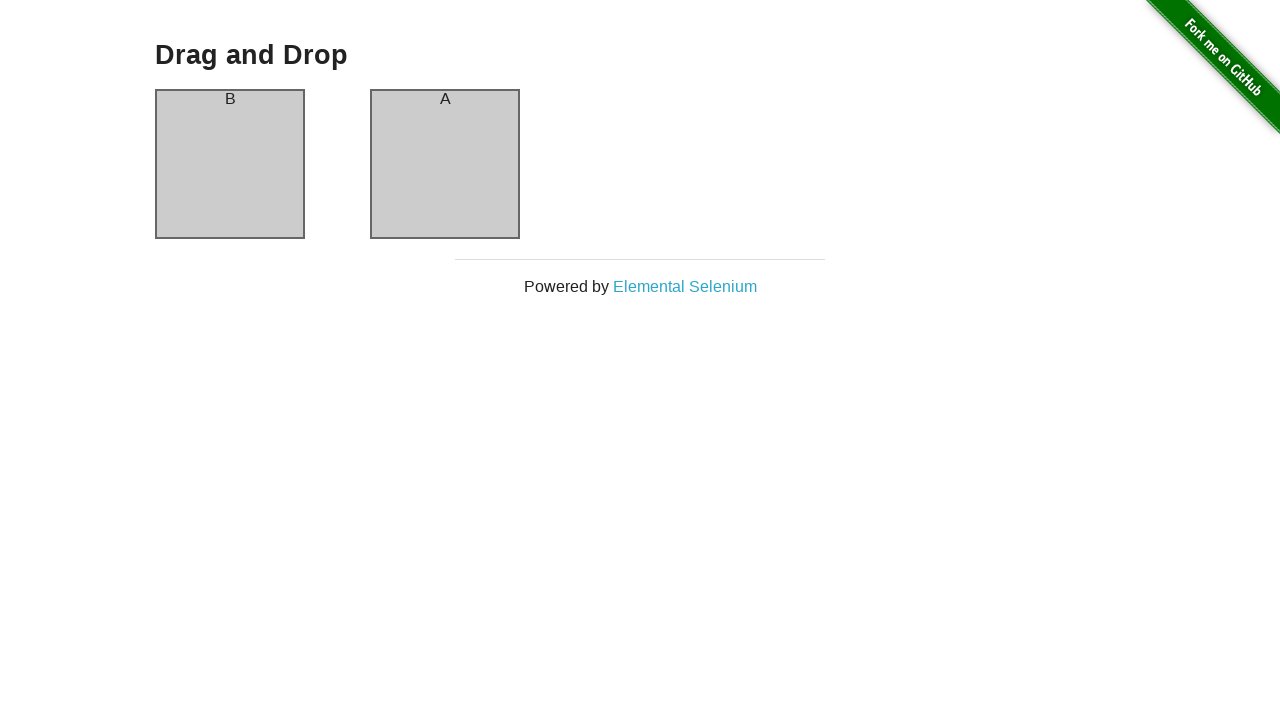

Verified column A now displays 'B' after swap
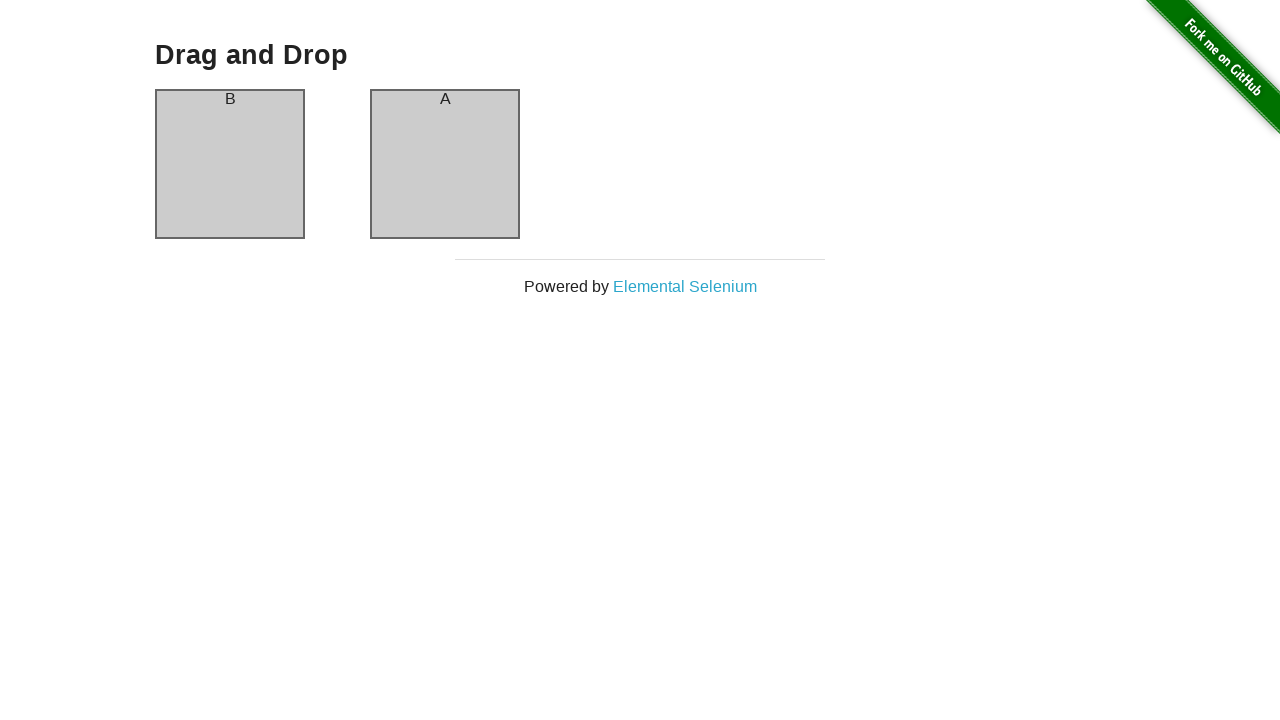

Verified column B now displays 'A' after swap
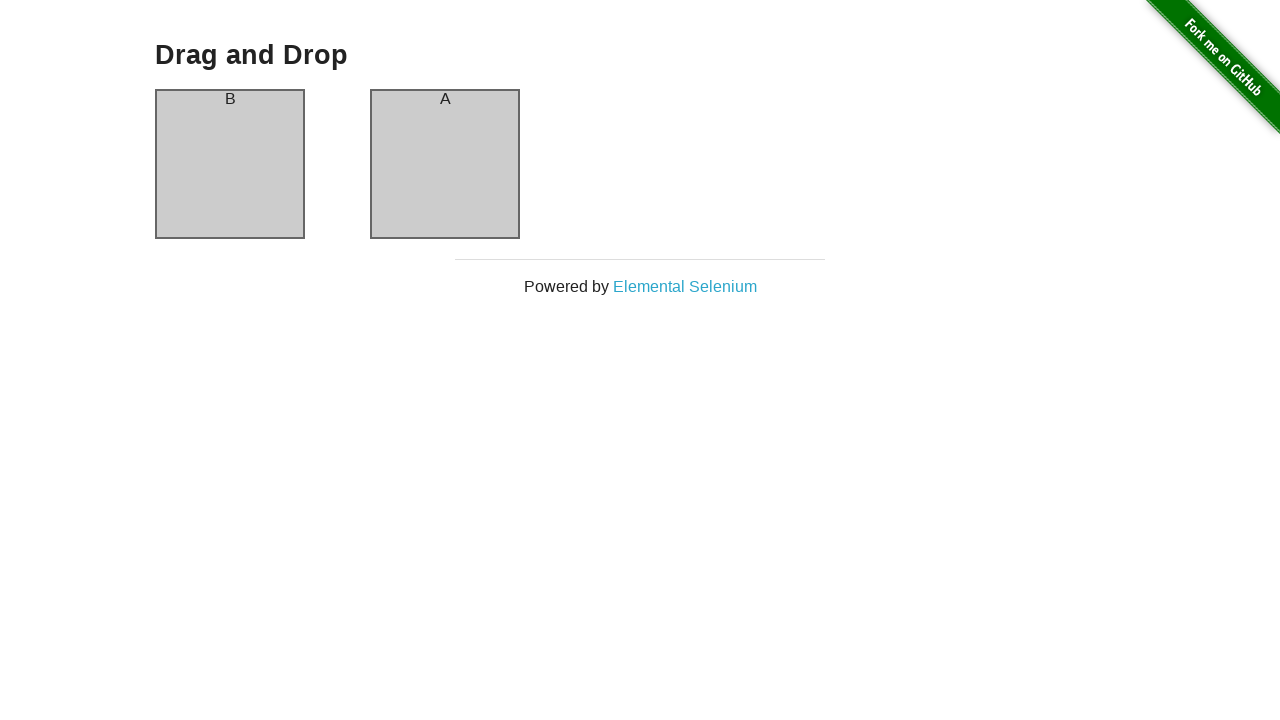

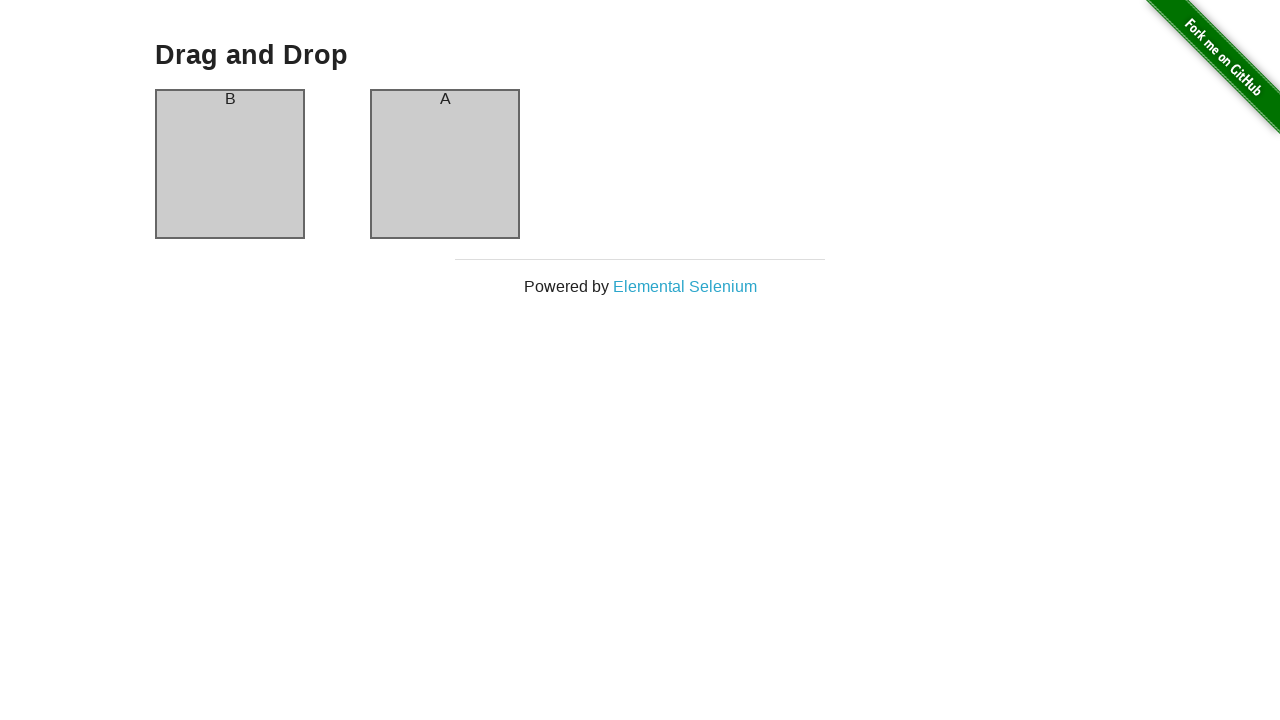